Tests autosuggest dropdown functionality by typing partial text and selecting a specific option from the suggestions

Starting URL: https://www.rahulshettyacademy.com/dropdownsPractise/

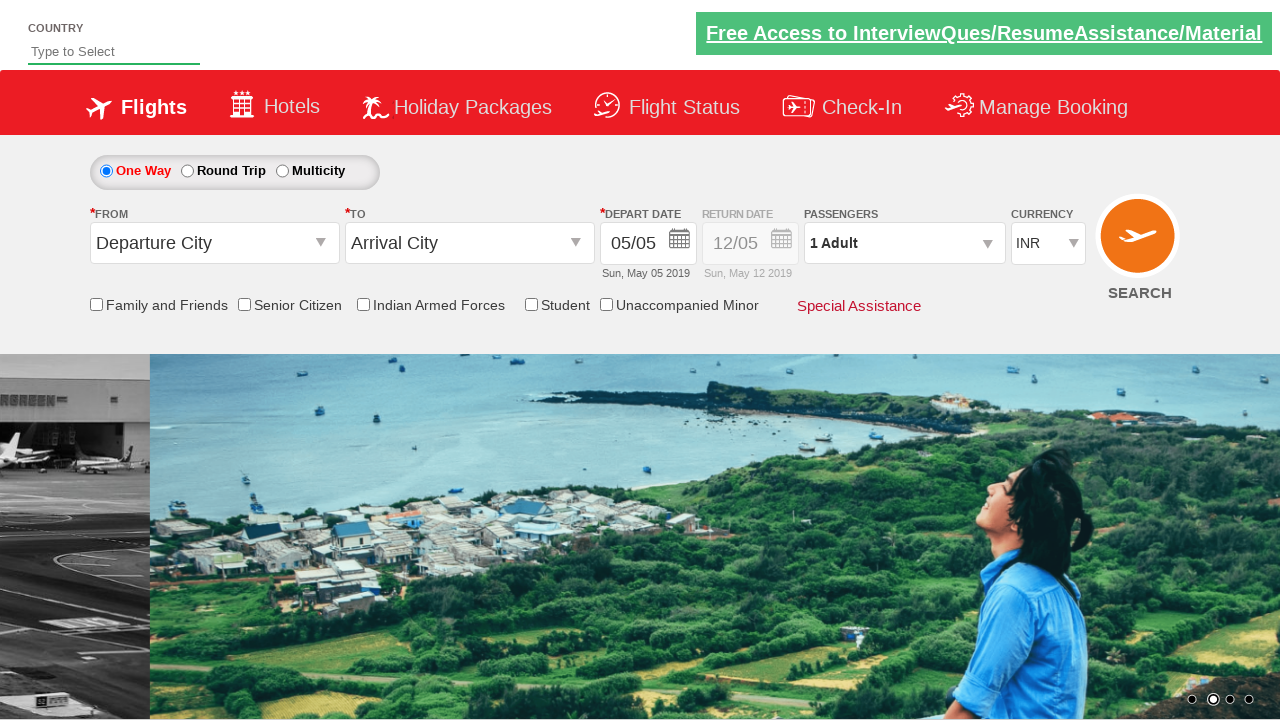

Navigated to autosuggest dropdown practice page
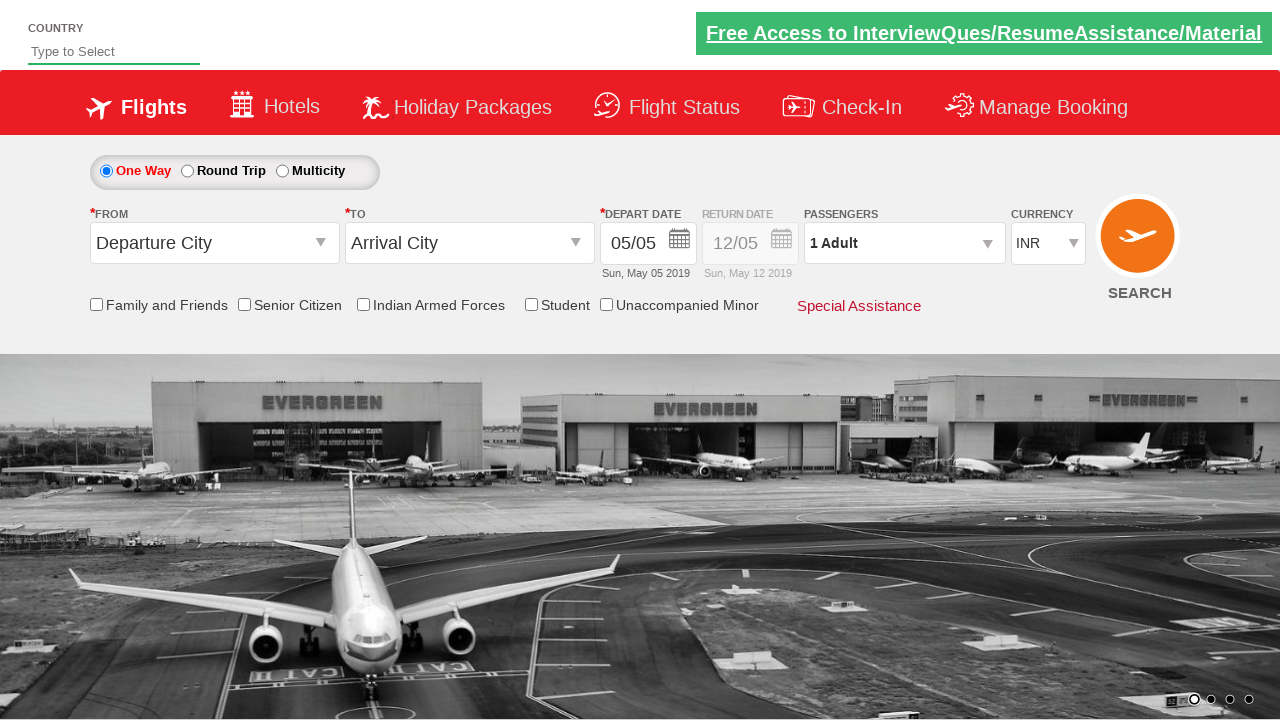

Typed 'ind' in autosuggest field on #autosuggest
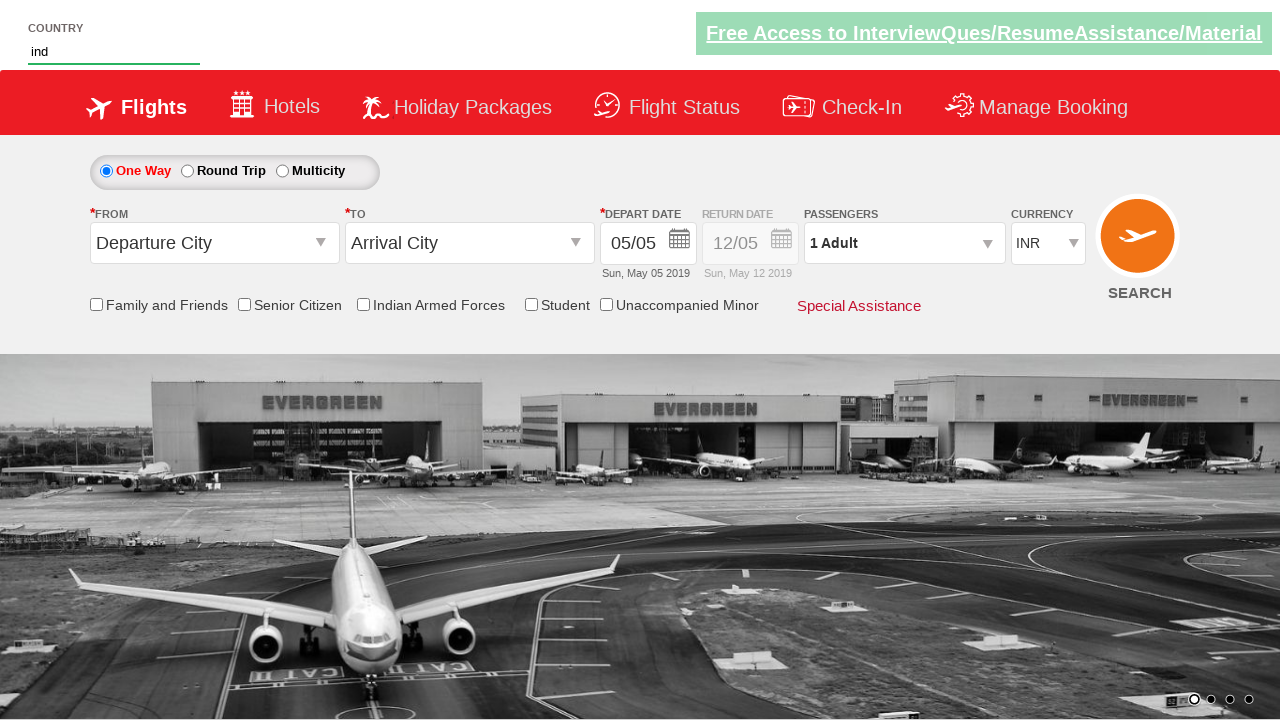

Autosuggest dropdown suggestions appeared
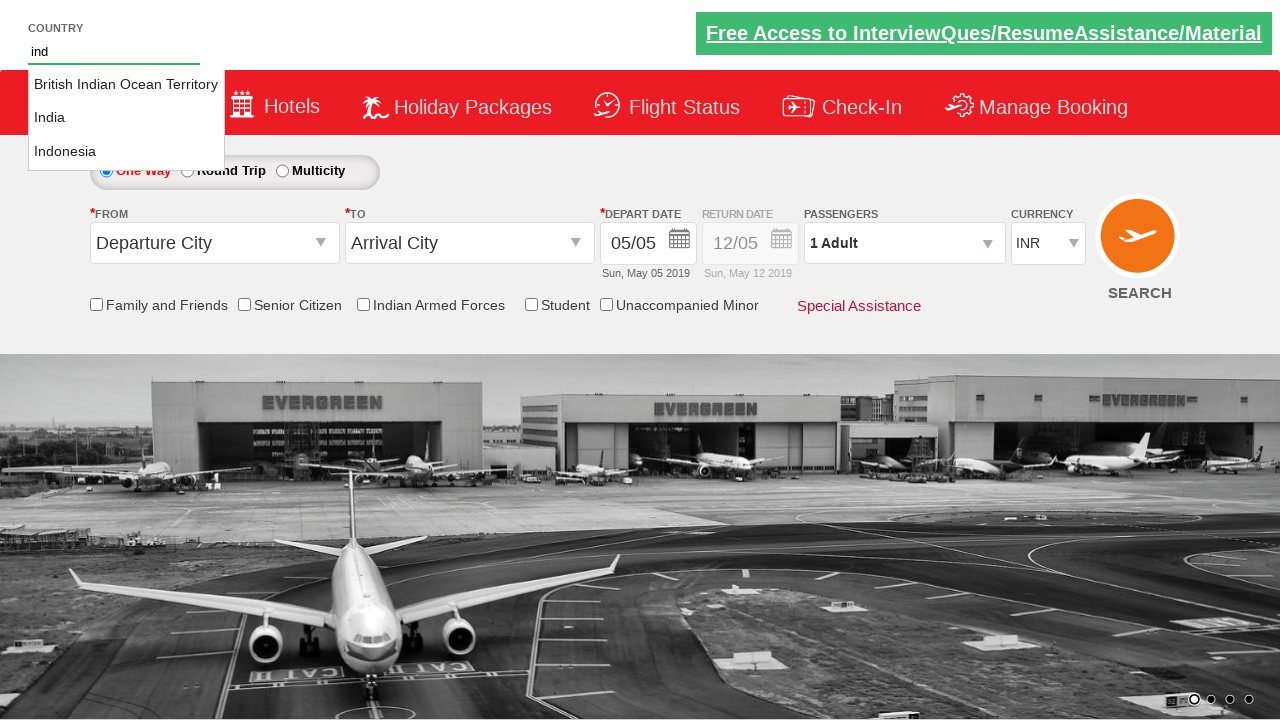

Selected 'India' from autosuggest dropdown options at (126, 118) on li.ui-menu-item a >> nth=1
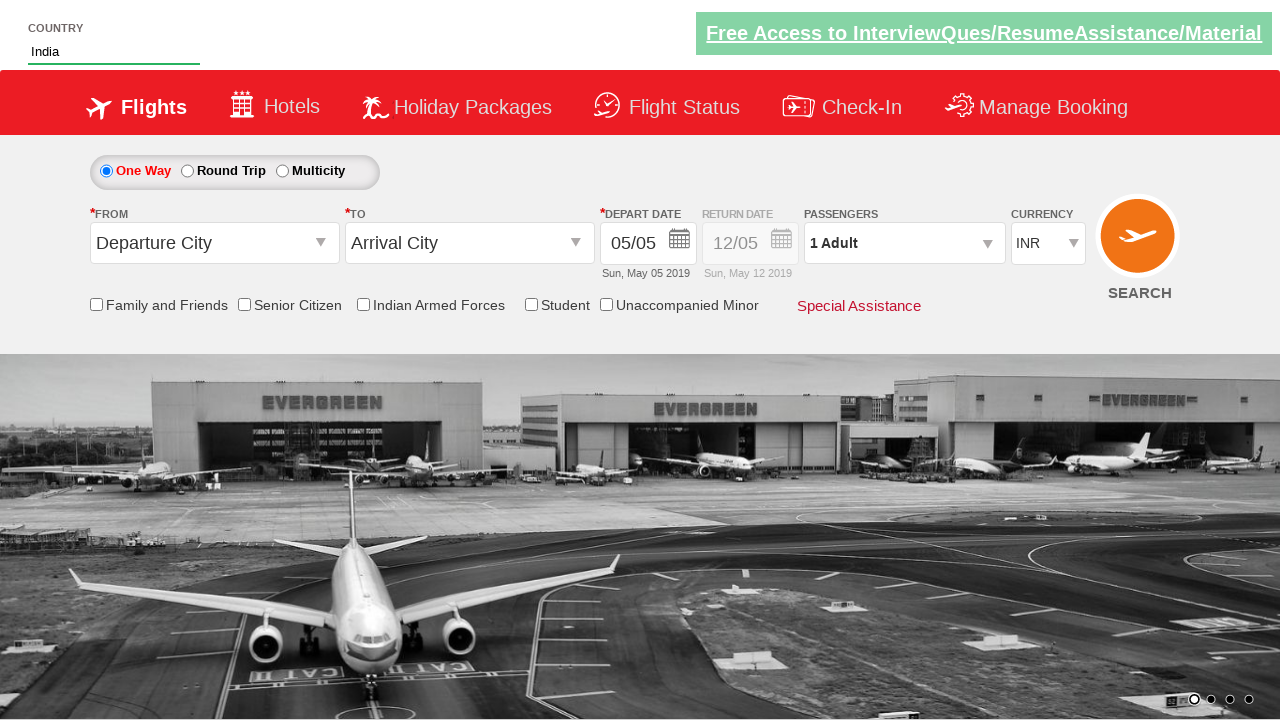

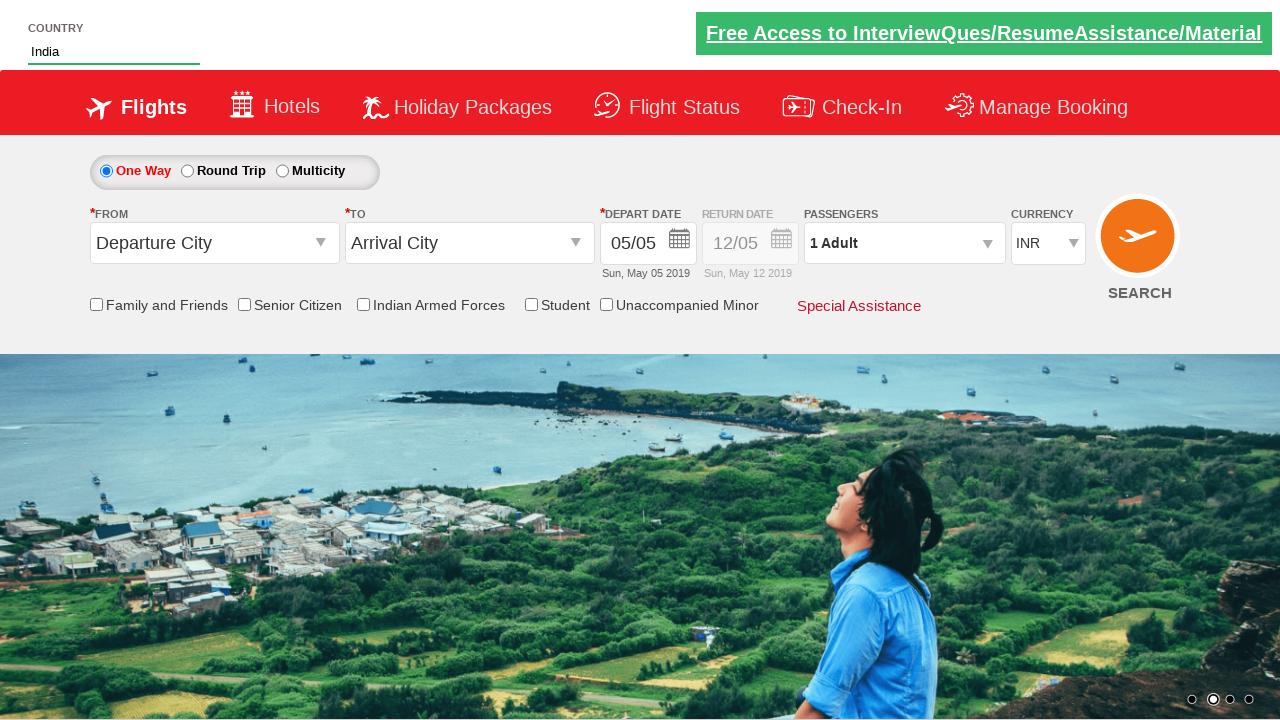